Tests keyboard actions by entering text in a textarea, selecting all text, copying it, tabbing to the next field, and pasting the content

Starting URL: https://text-compare.com/

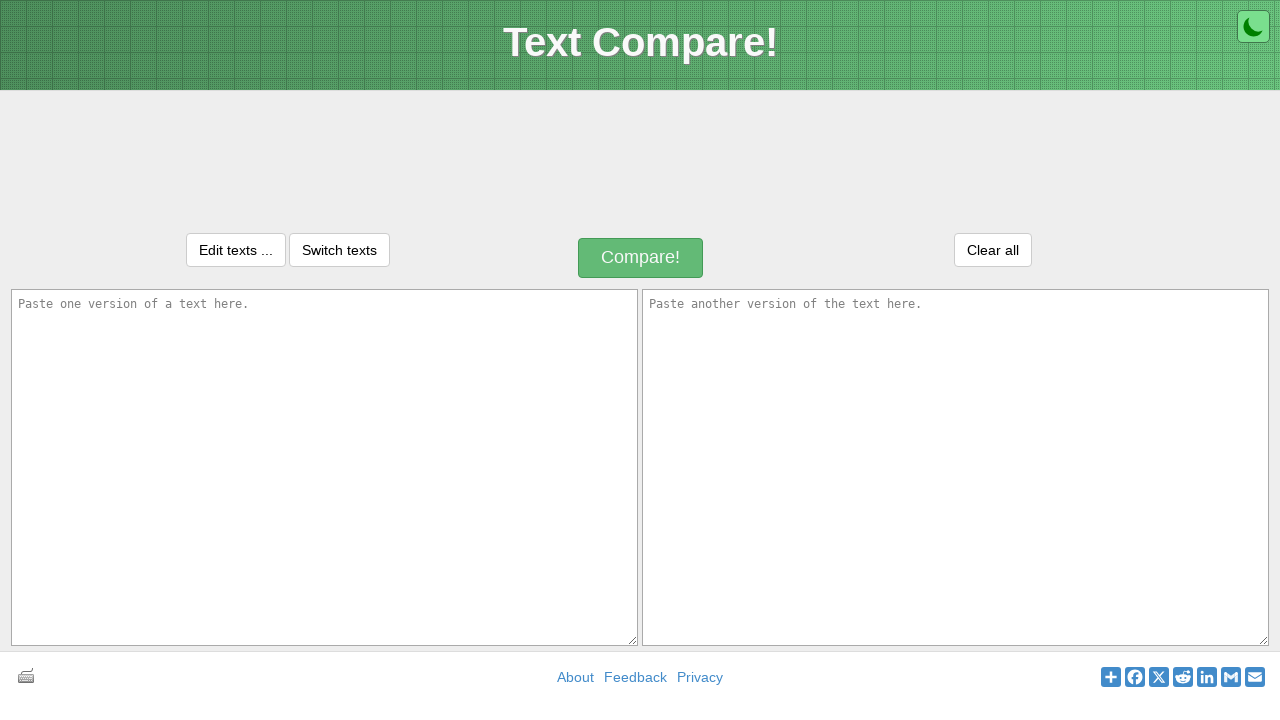

Entered 'Welcome' text in first textarea on textarea[name='text1']
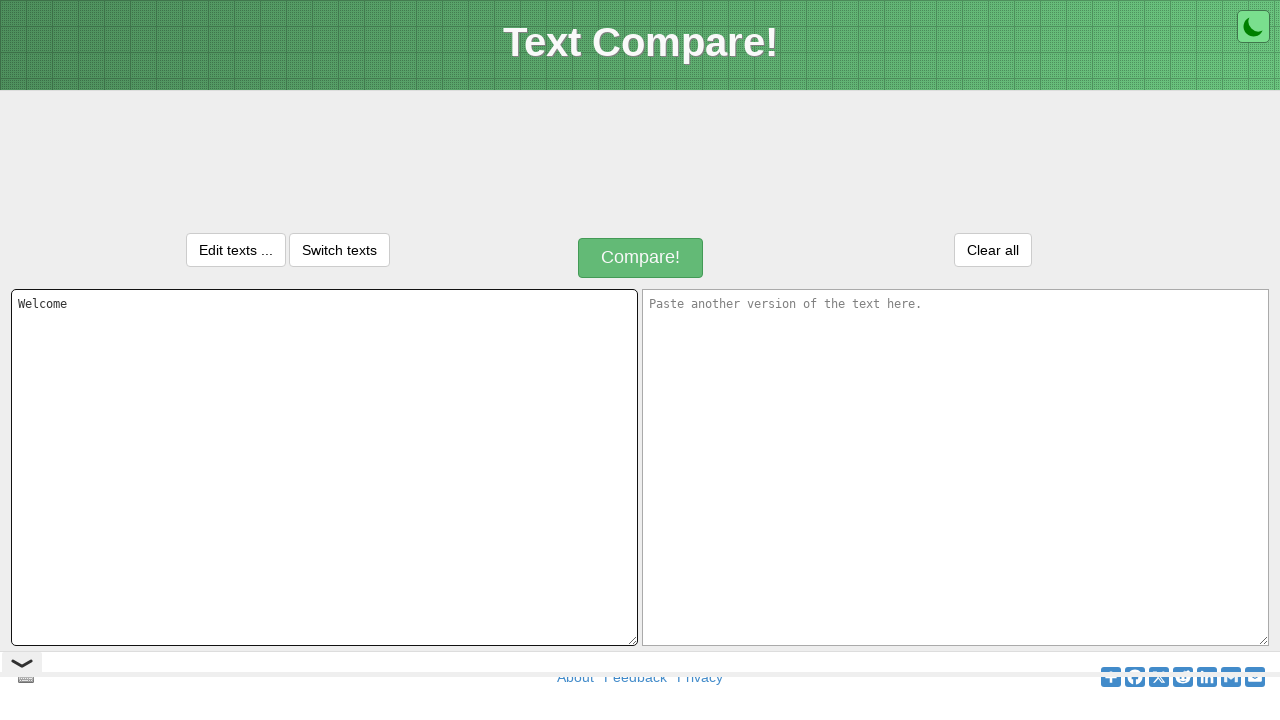

Selected all text using Ctrl+A
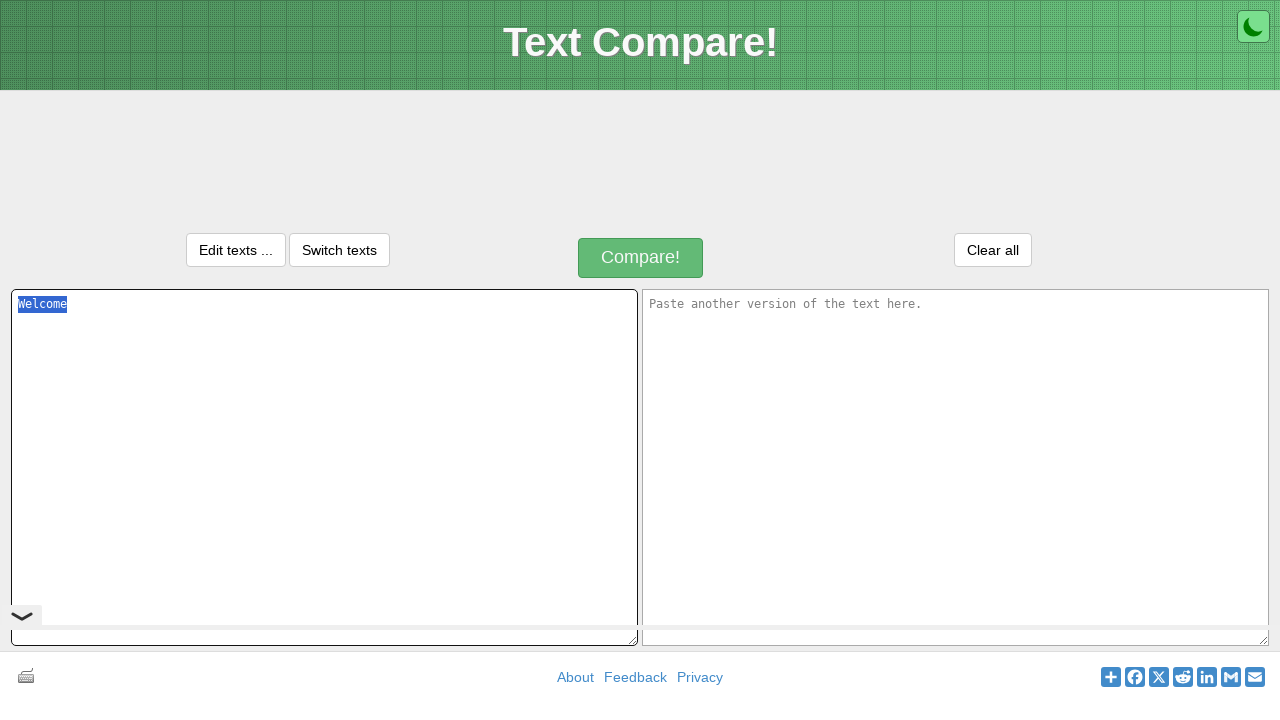

Copied selected text using Ctrl+C
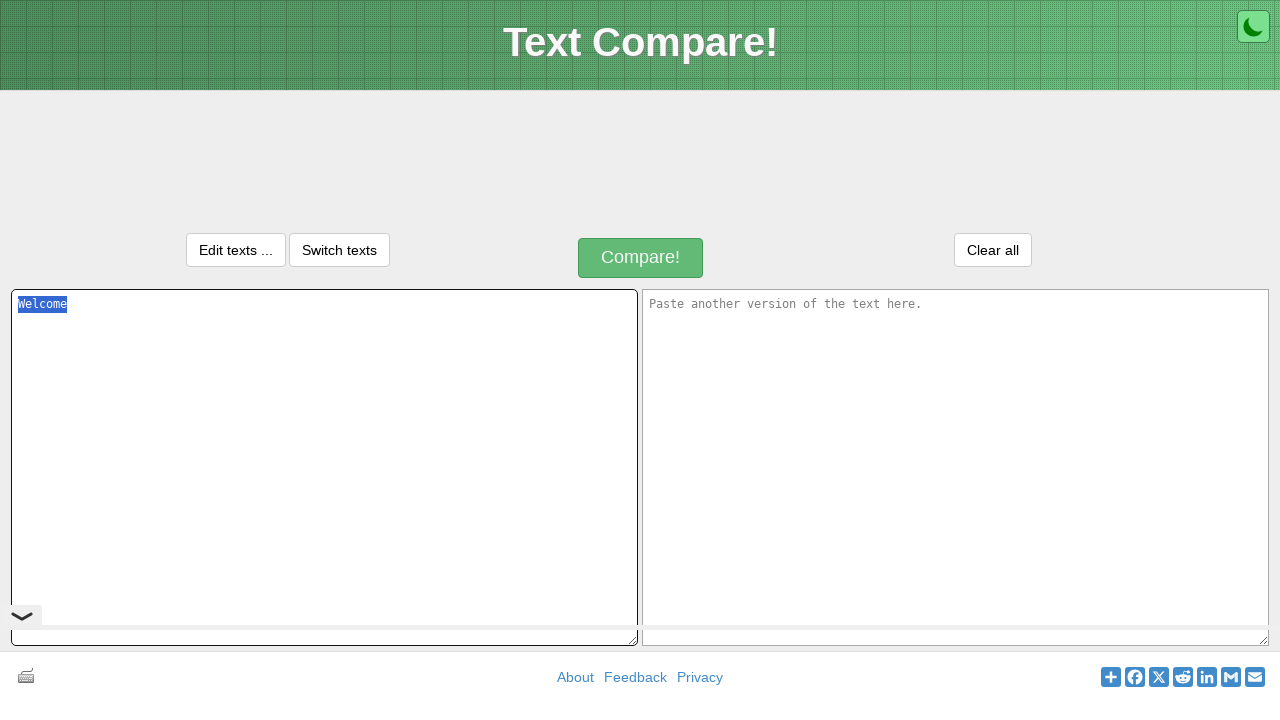

Tabbed to next textarea field
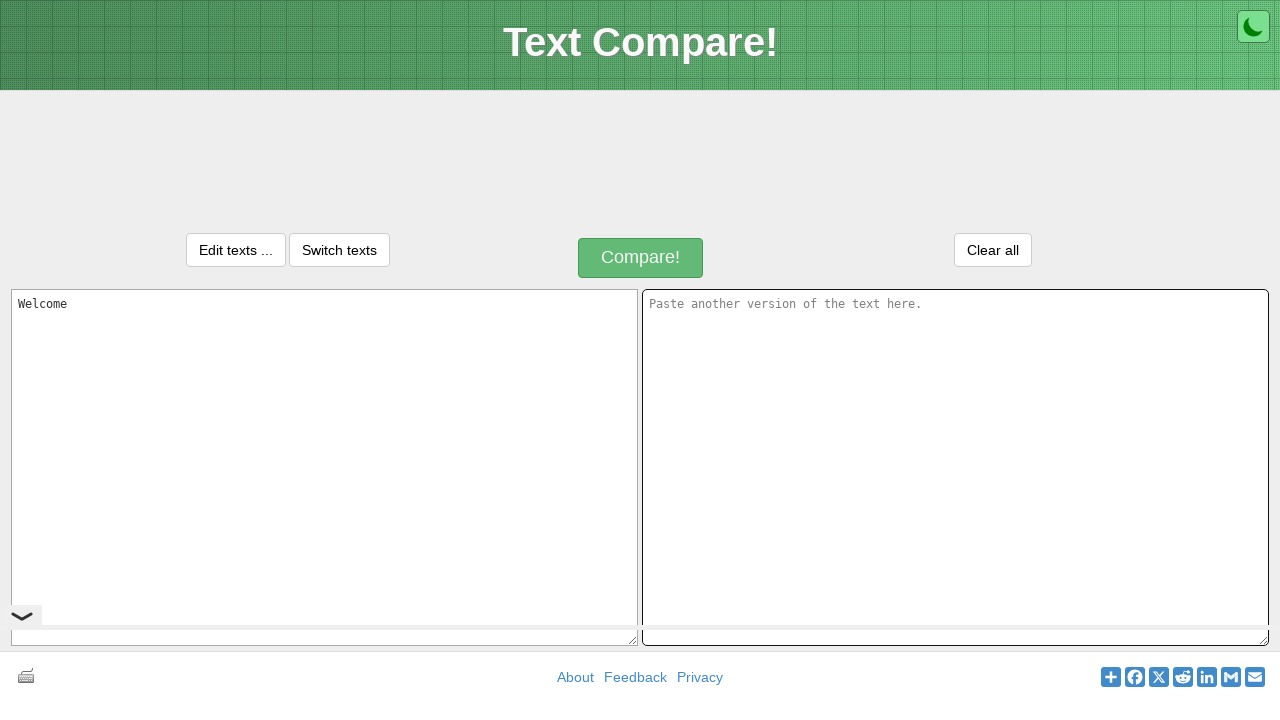

Pasted copied text using Ctrl+V
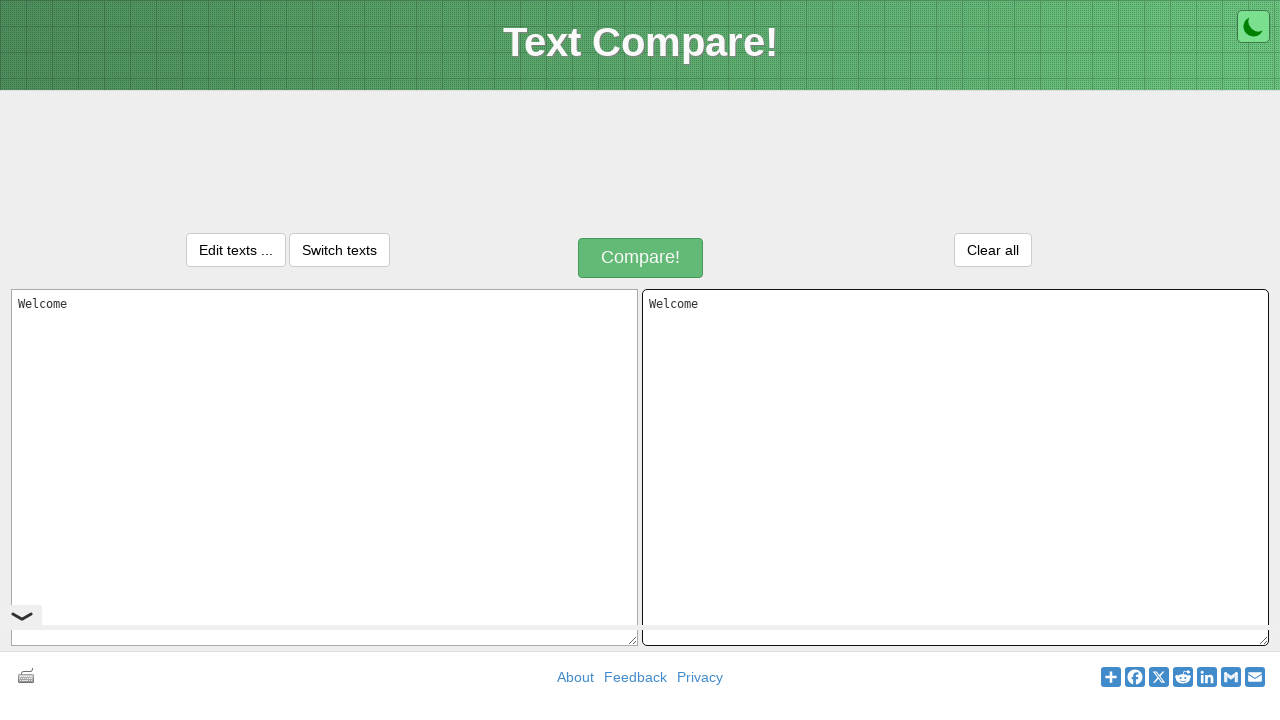

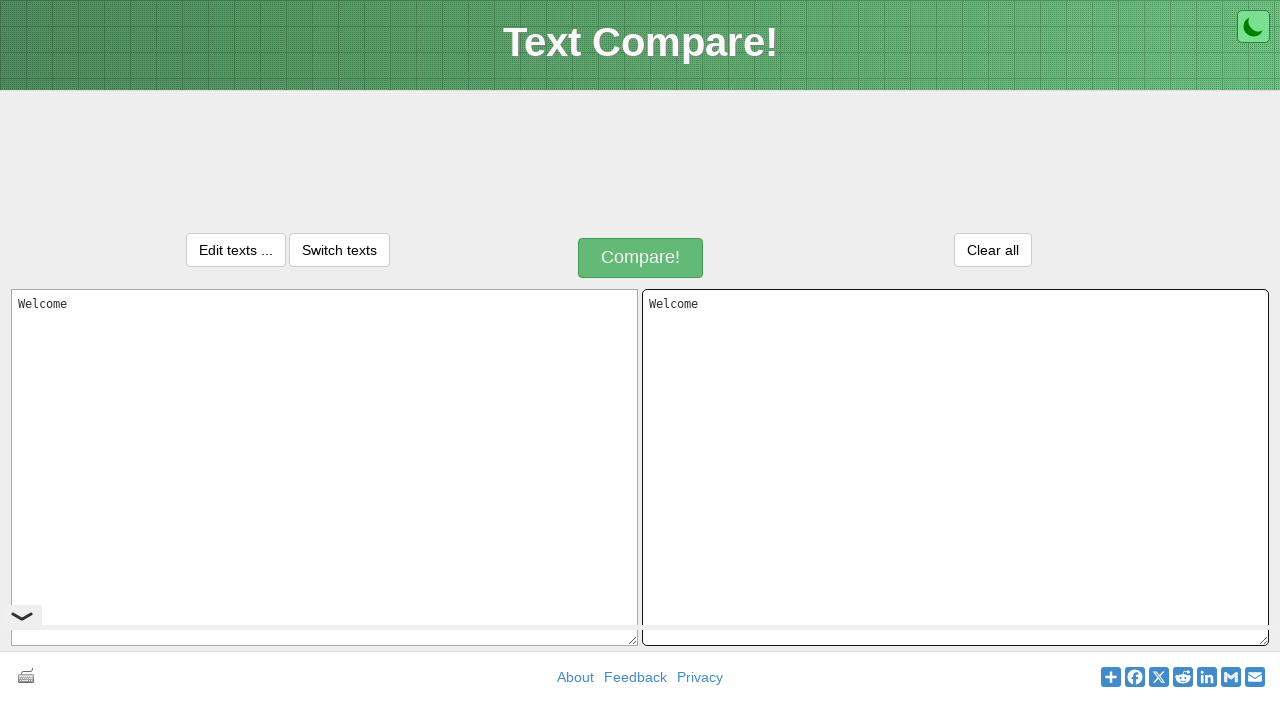